Tests filling textbox form elements on DemoQA website by entering name, email, current address, and permanent address into their respective input fields.

Starting URL: https://demoqa.com/text-box

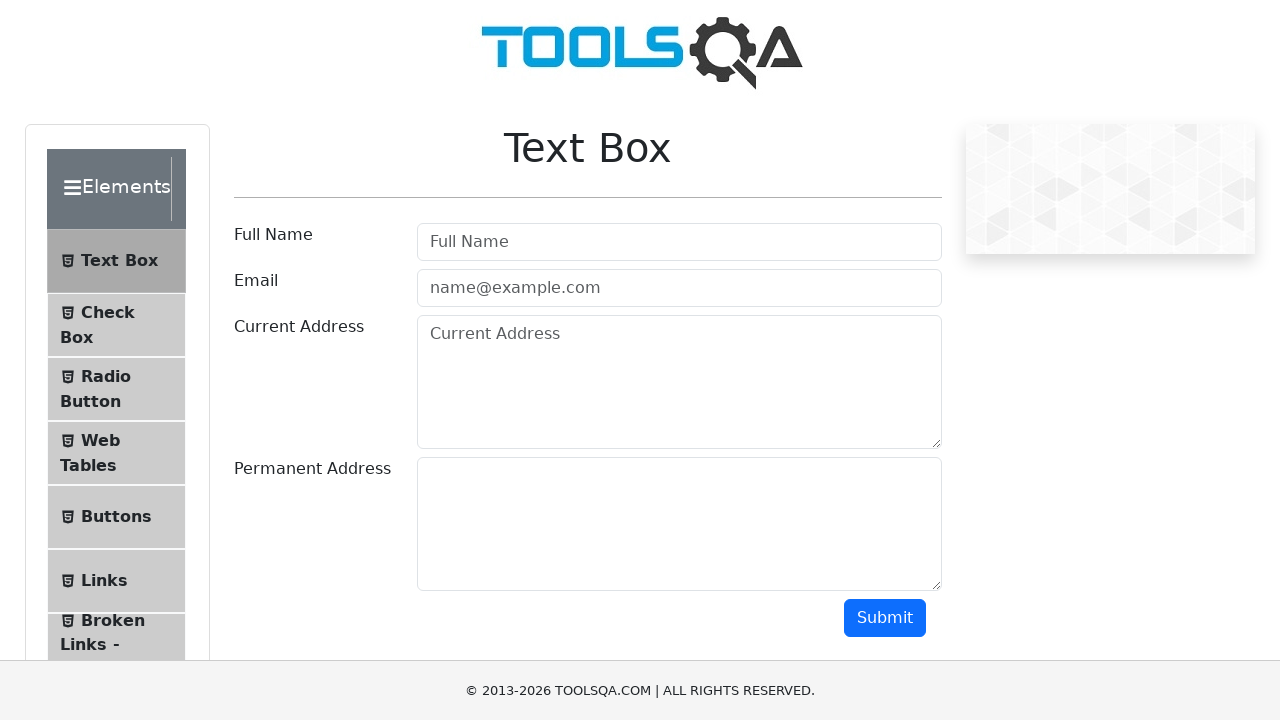

Filled username textbox with 'Your Name' on #userName
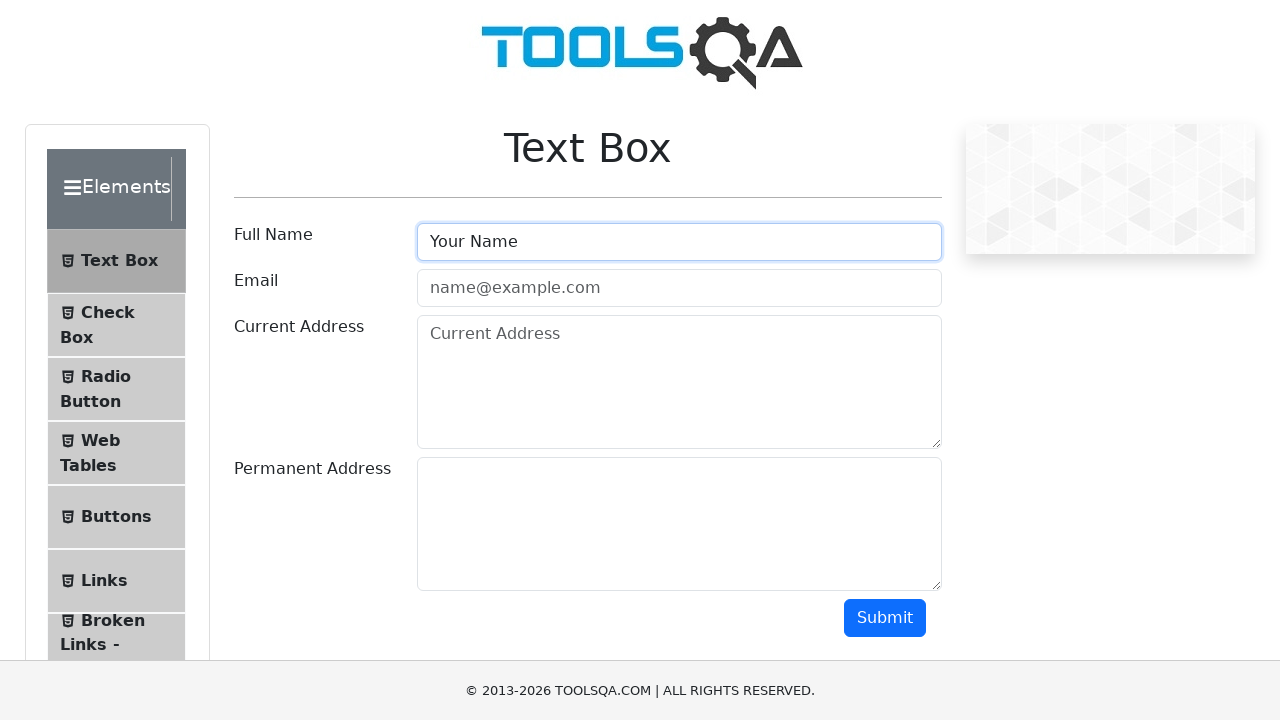

Filled email textbox with 'your.name@yourdomain.com' on #userEmail
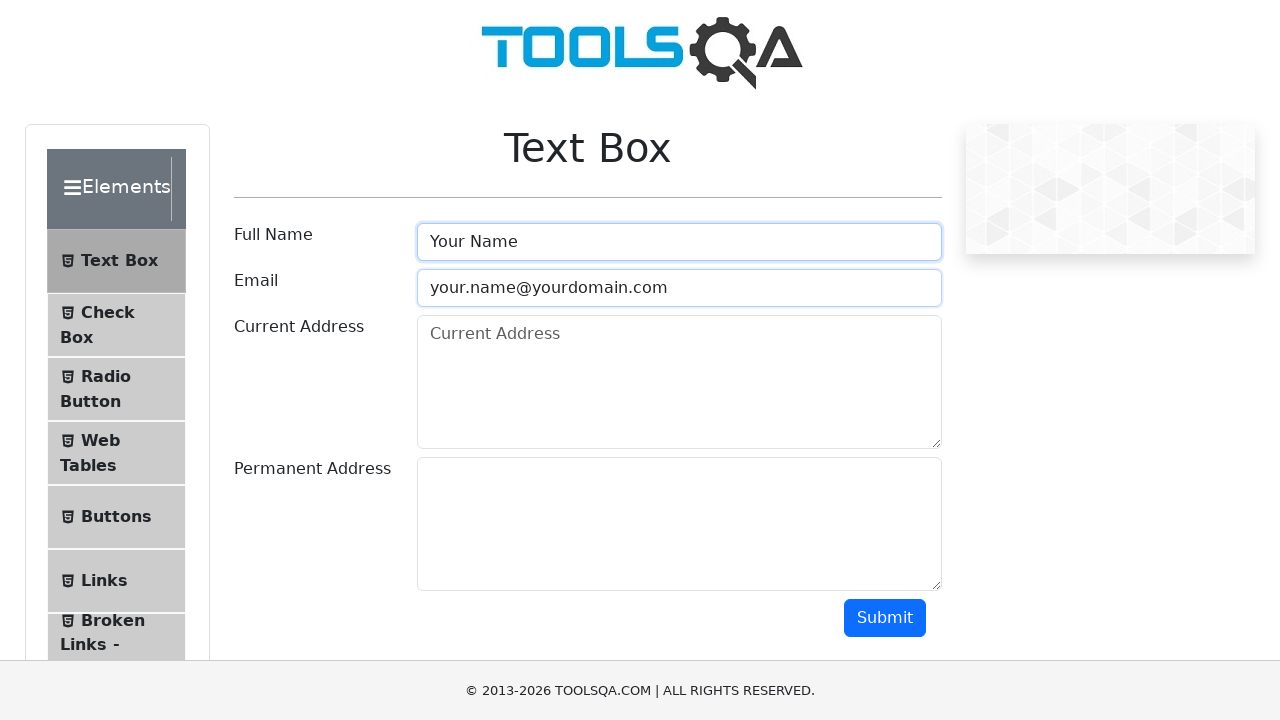

Filled current address textbox with multi-line address on #currentAddress
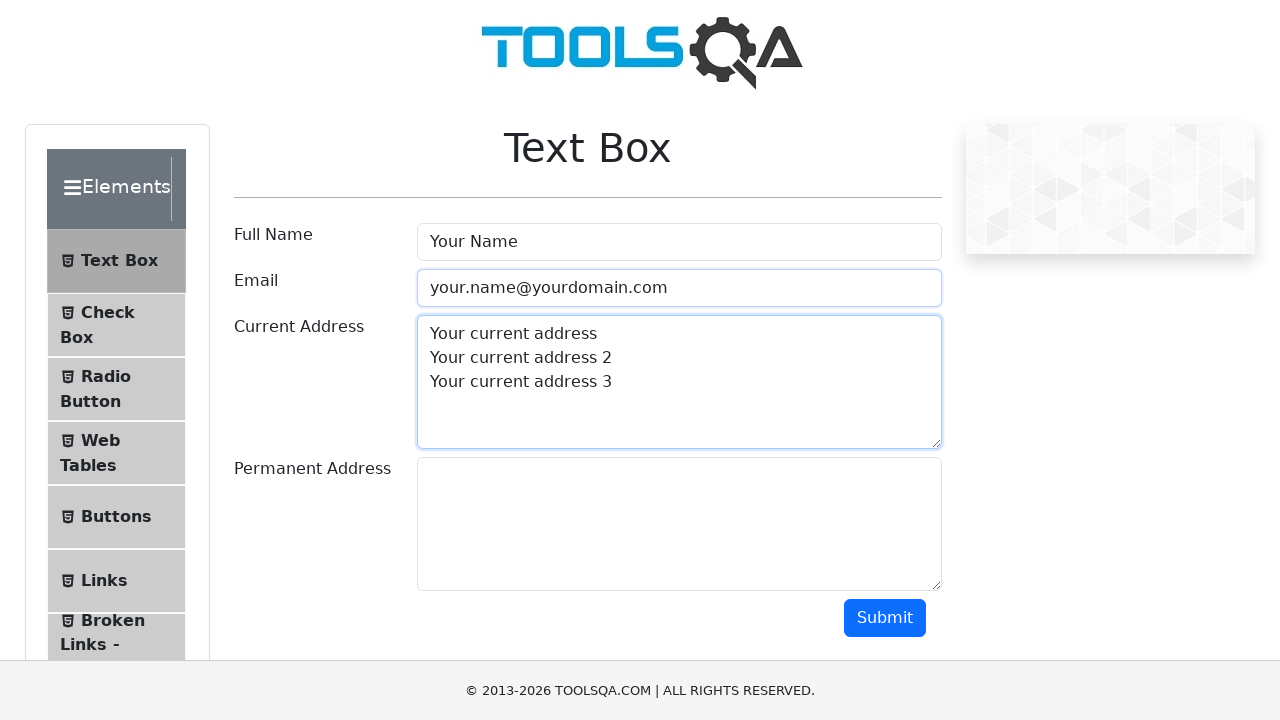

Filled permanent address textbox with multi-line address on #permanentAddress
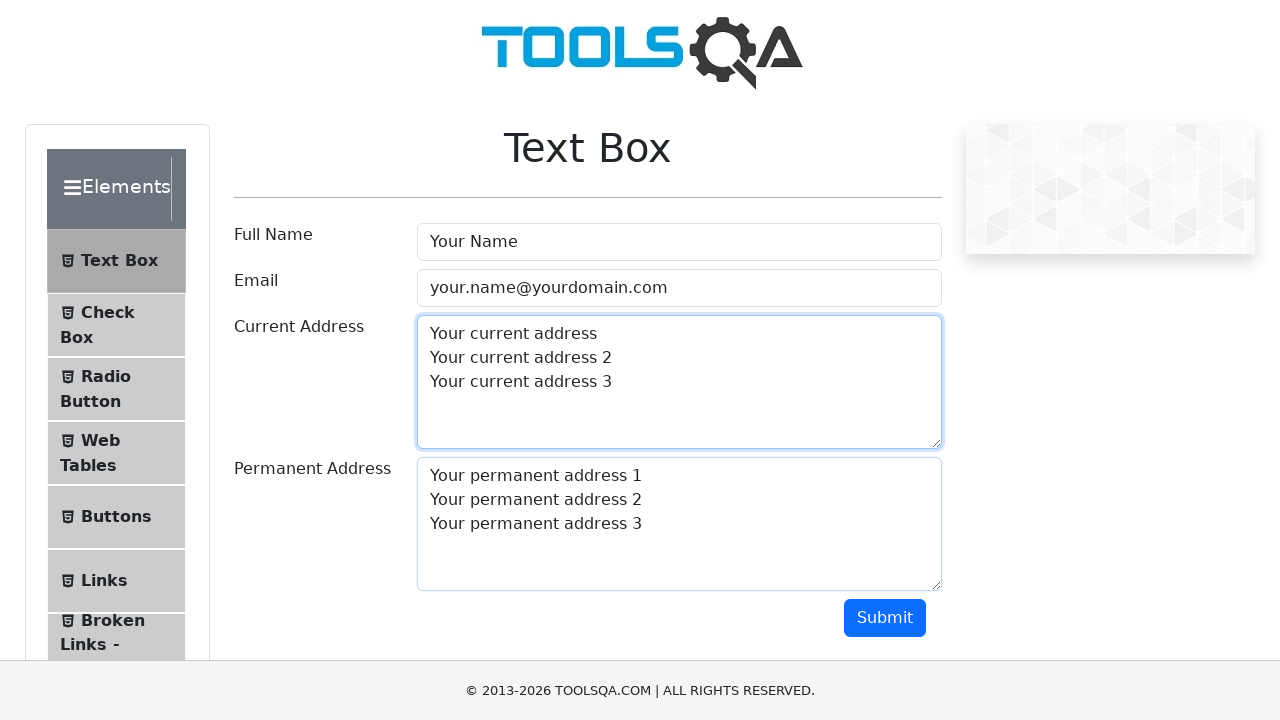

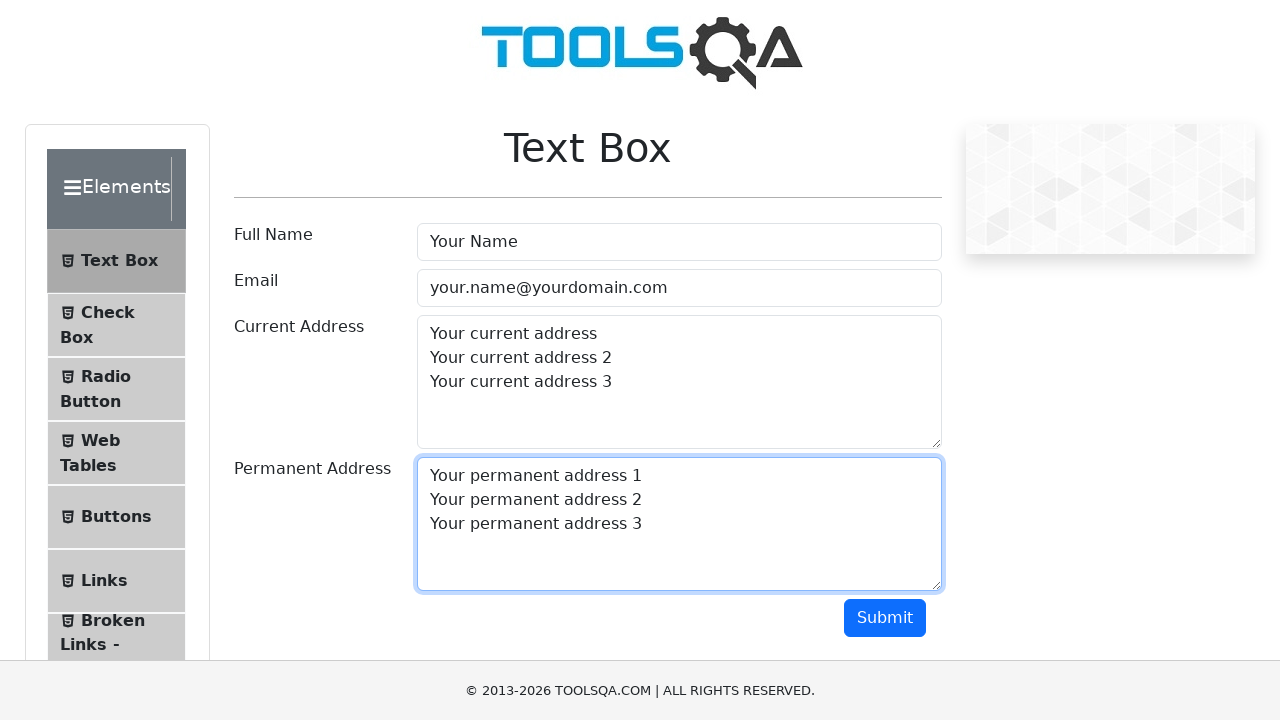